Tests that new todo items are appended to the bottom of the list by creating 3 items and verifying the count

Starting URL: https://demo.playwright.dev/todomvc

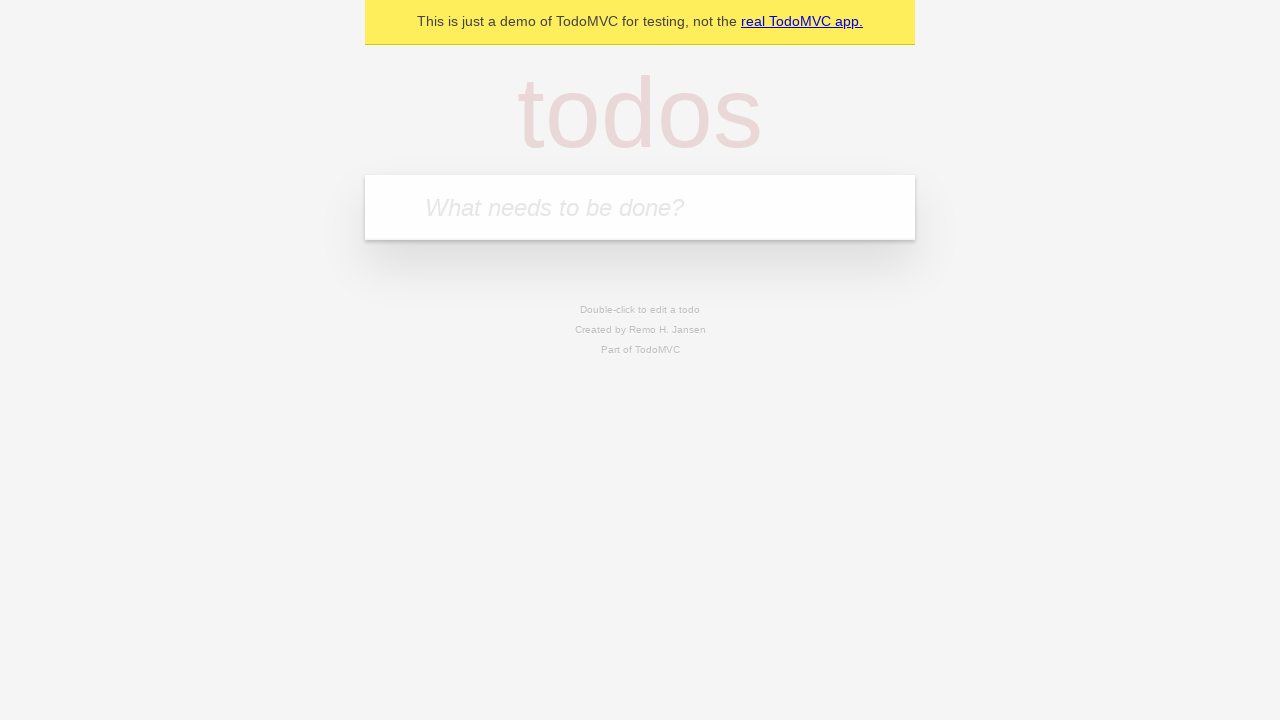

Filled todo input with 'buy some cheese' on internal:attr=[placeholder="What needs to be done?"i]
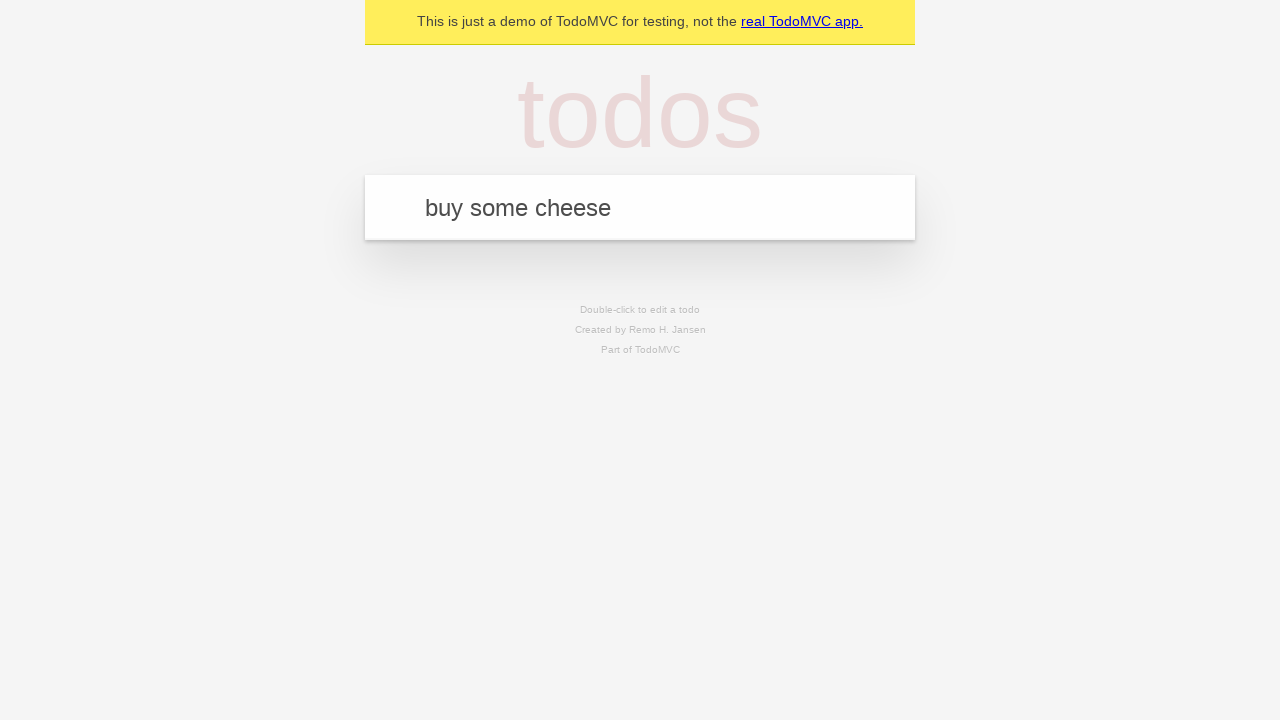

Pressed Enter to add first todo item on internal:attr=[placeholder="What needs to be done?"i]
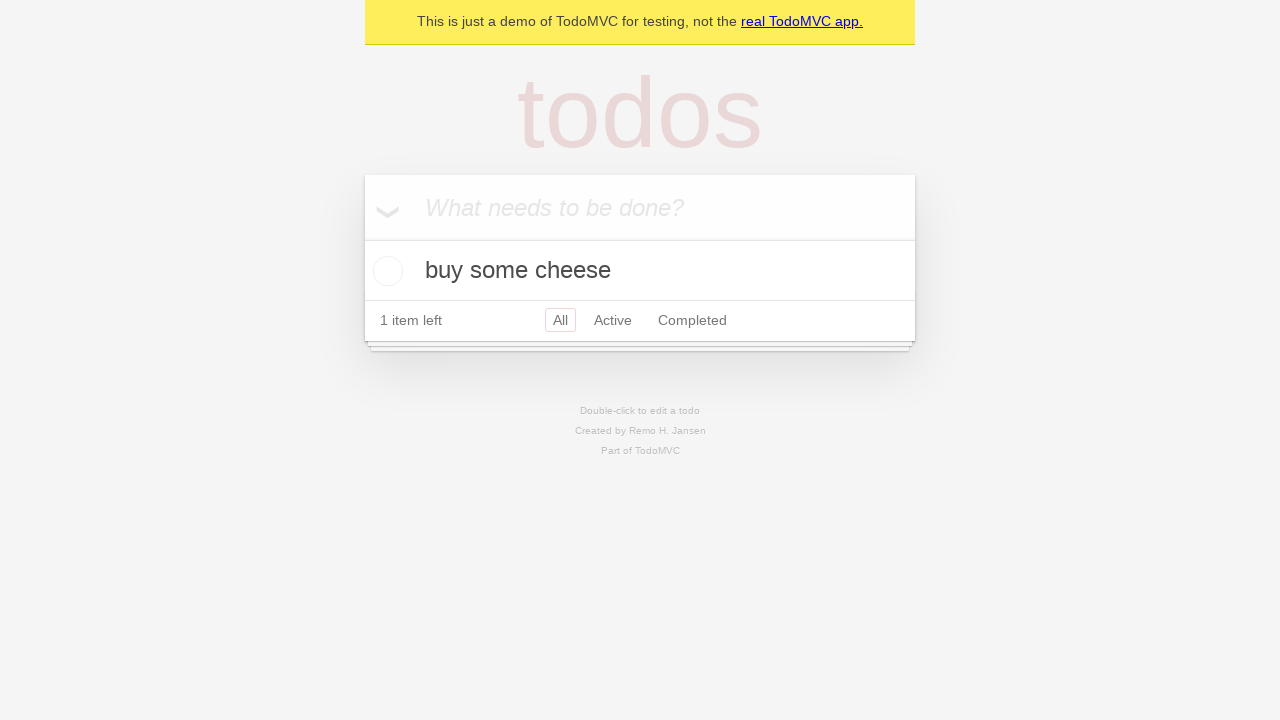

Filled todo input with 'feed the cat' on internal:attr=[placeholder="What needs to be done?"i]
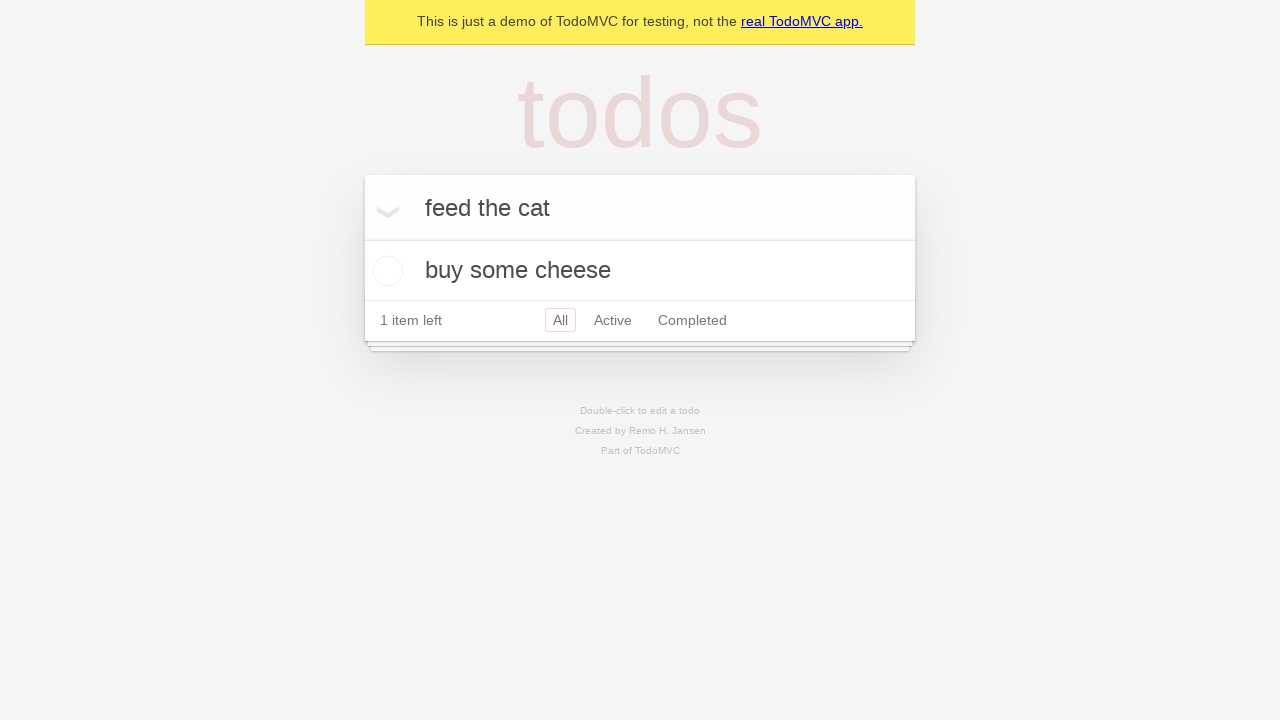

Pressed Enter to add second todo item on internal:attr=[placeholder="What needs to be done?"i]
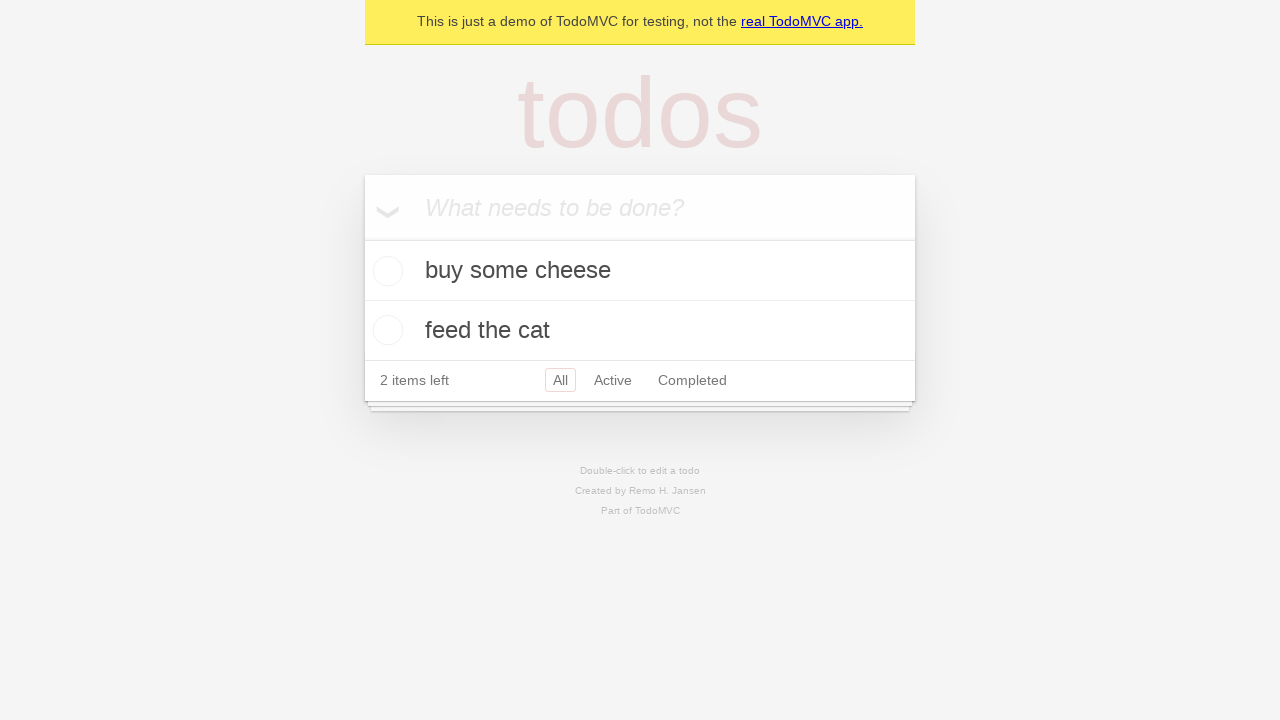

Filled todo input with 'book a doctors appointment' on internal:attr=[placeholder="What needs to be done?"i]
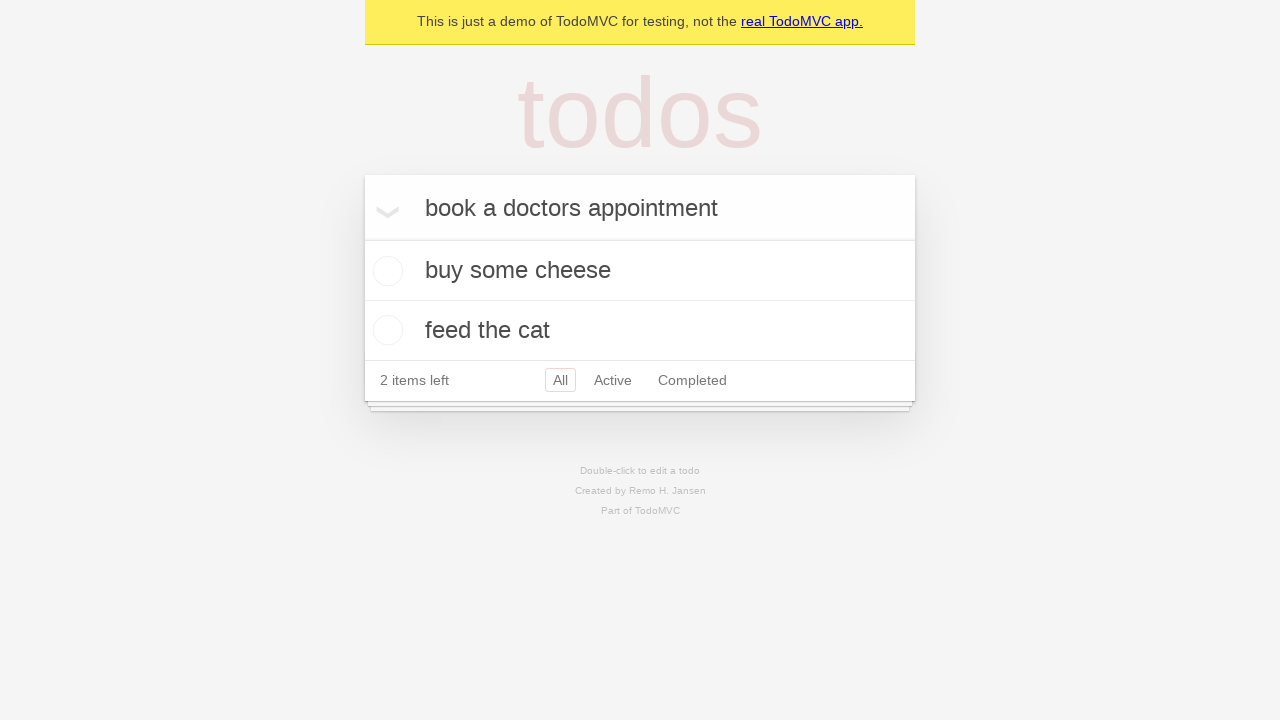

Pressed Enter to add third todo item on internal:attr=[placeholder="What needs to be done?"i]
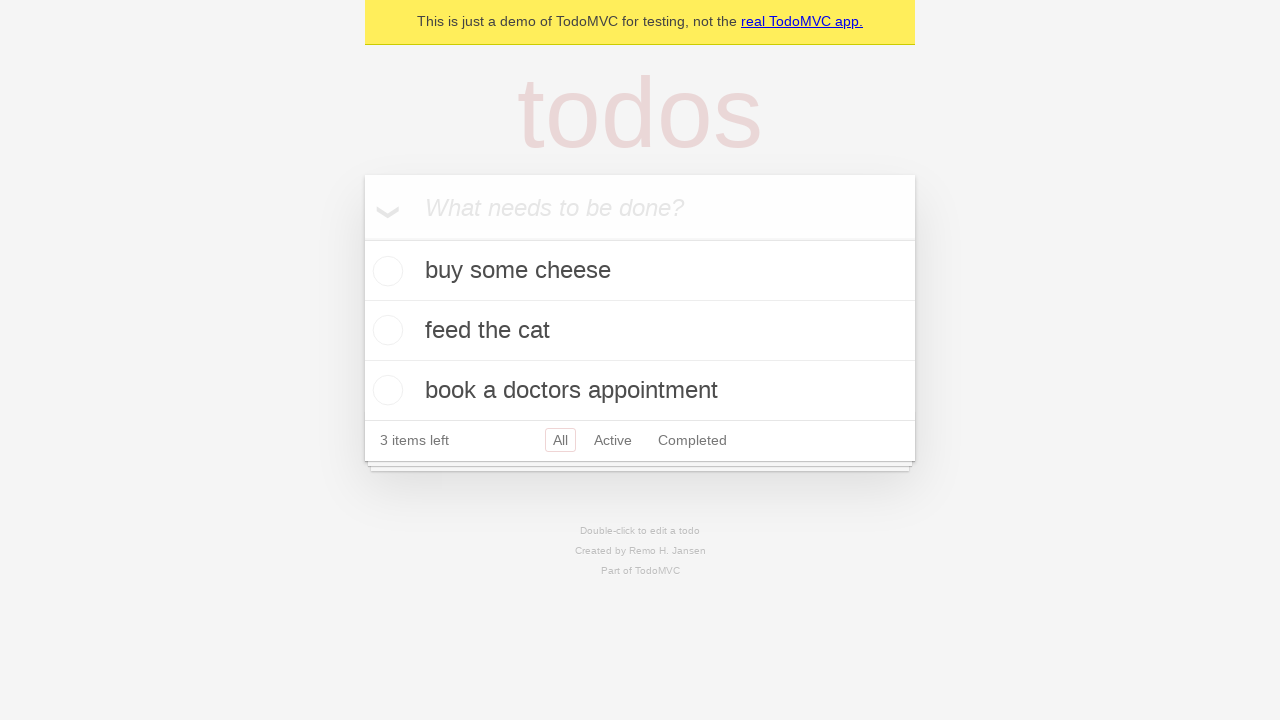

Verified all 3 todo items are present by waiting for todo-count element
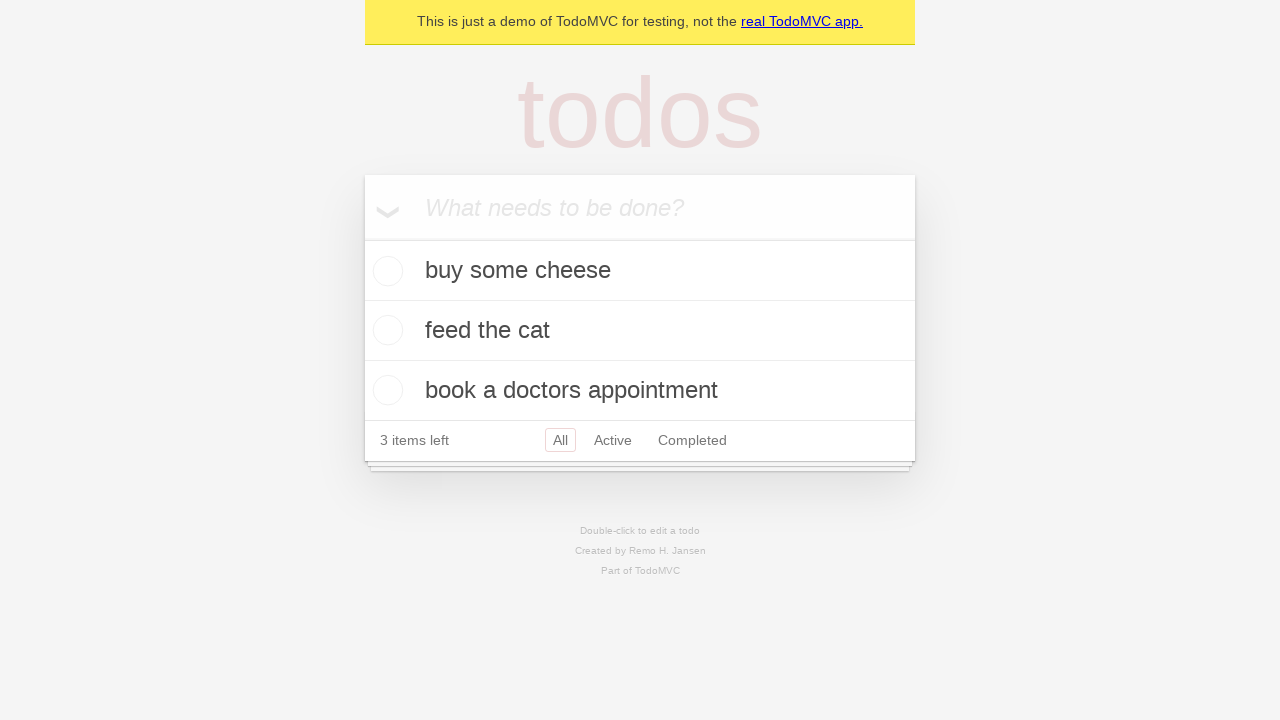

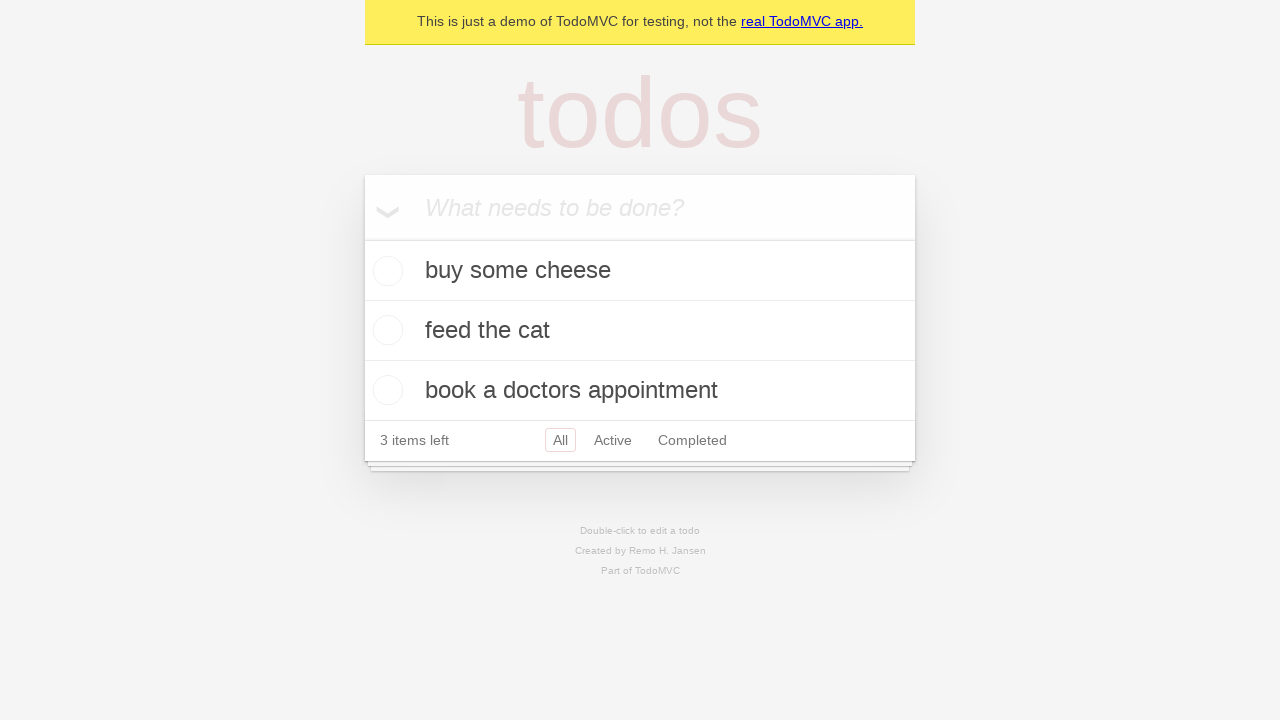